Tests form element attributes on a math page, verifying checkbox required state, radio button default selections, and submit button disabled state changes over time

Starting URL: http://suninjuly.github.io/math.html

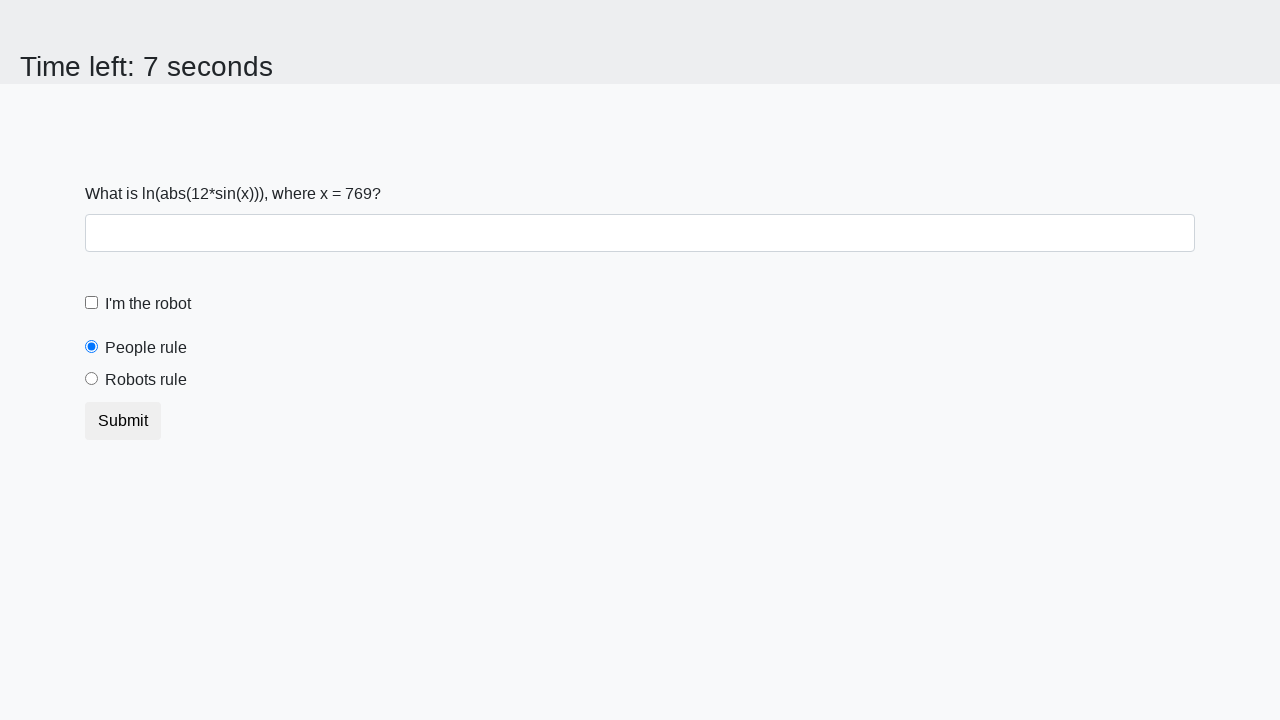

Located 'I'm the robot' checkbox element
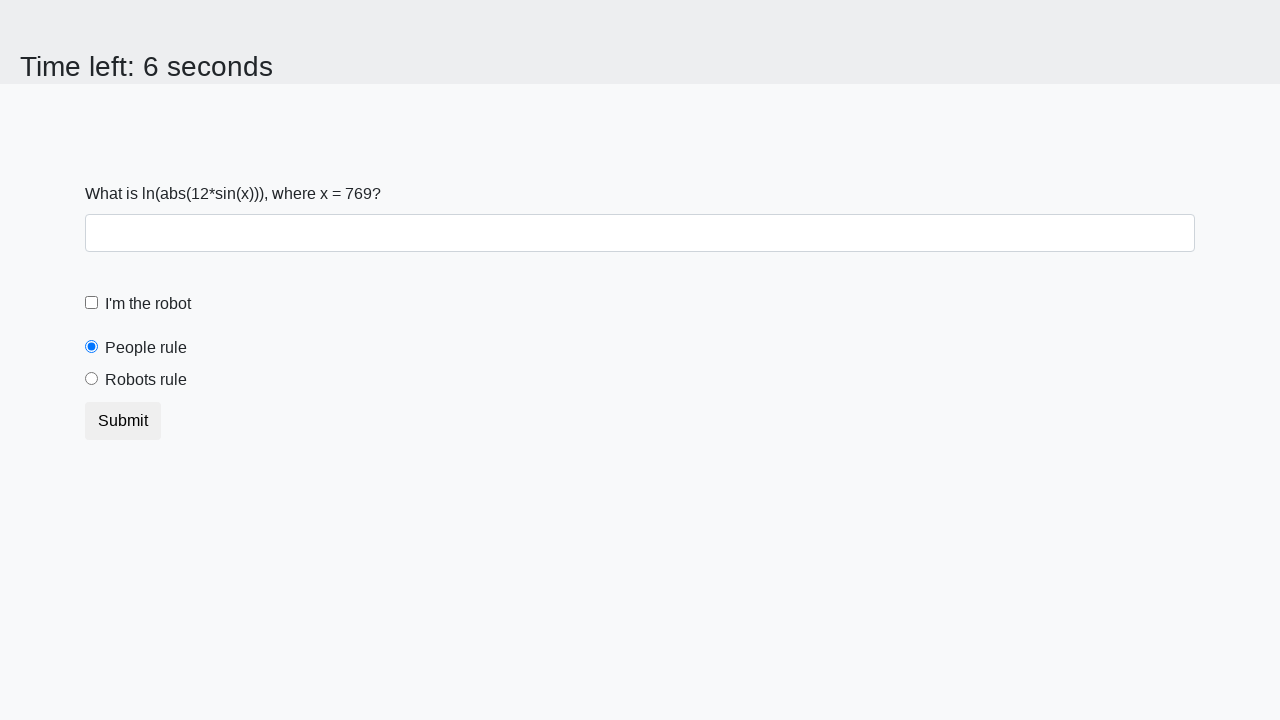

Retrieved 'required' attribute from robotCheckbox
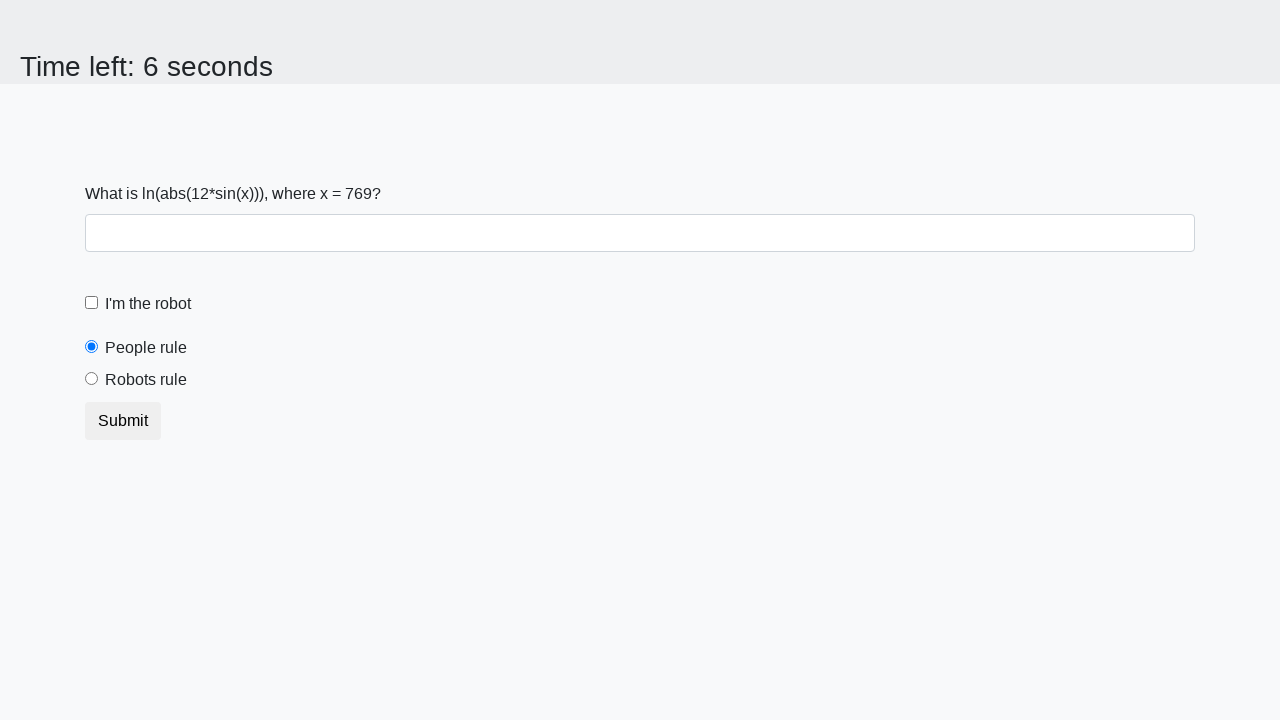

Verified robotCheckbox has required attribute
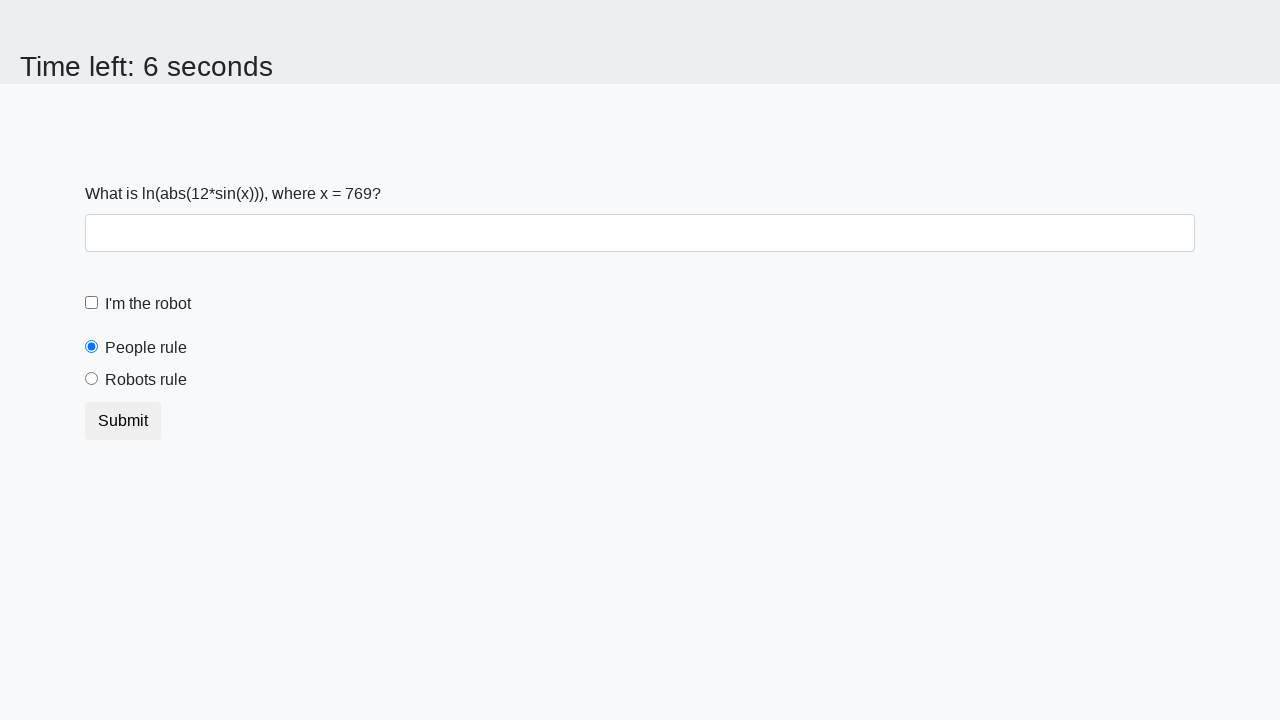

Located 'People rule' radio button element
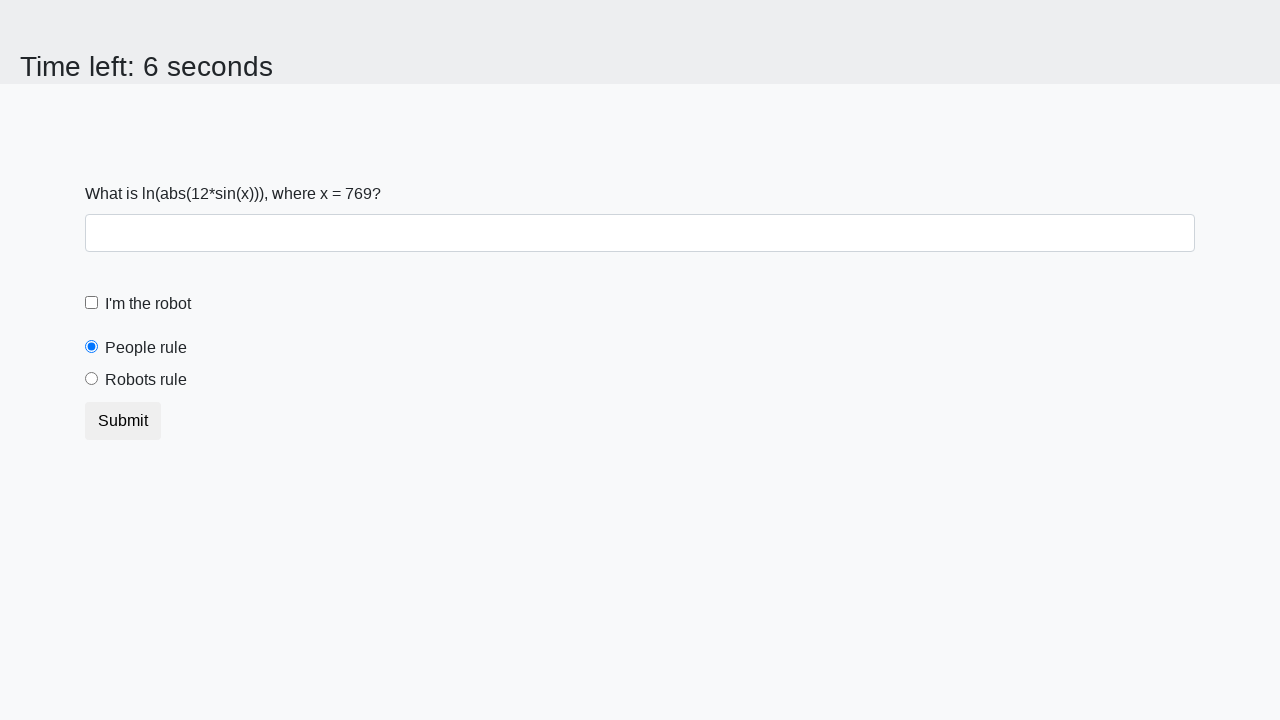

Retrieved 'checked' attribute from peopleRule radio button
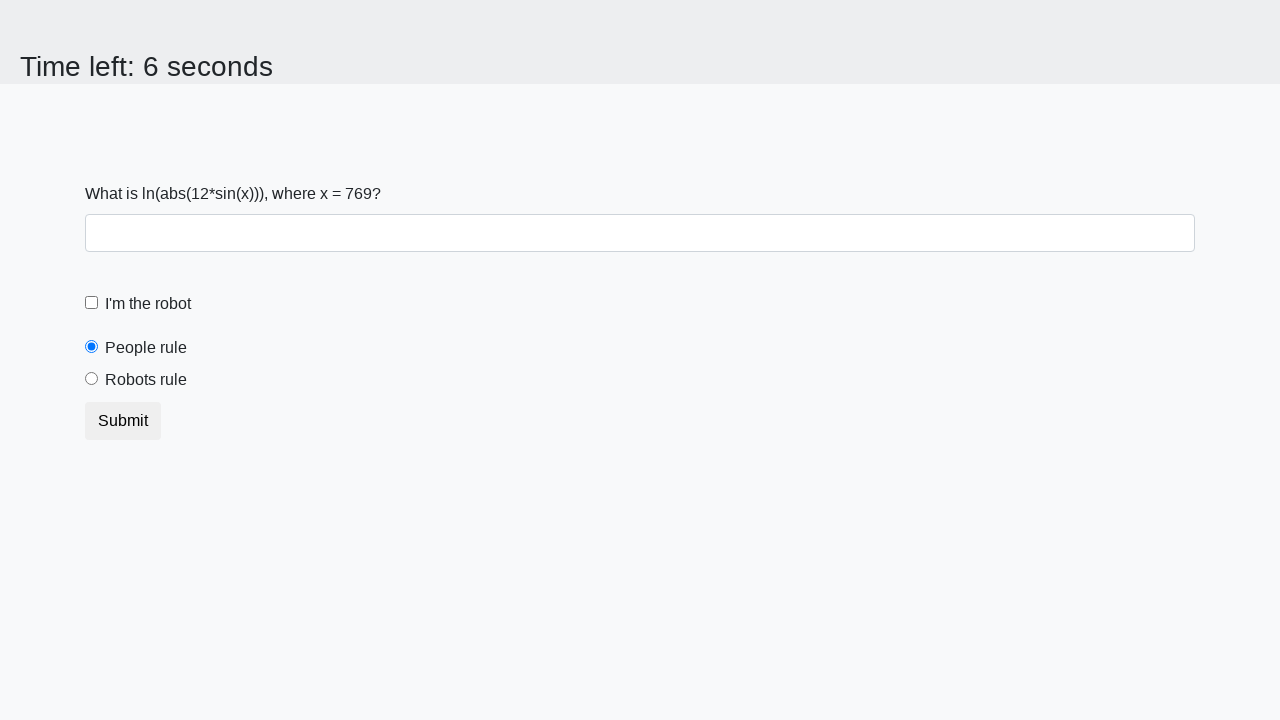

Verified peopleRule radio button is checked by default
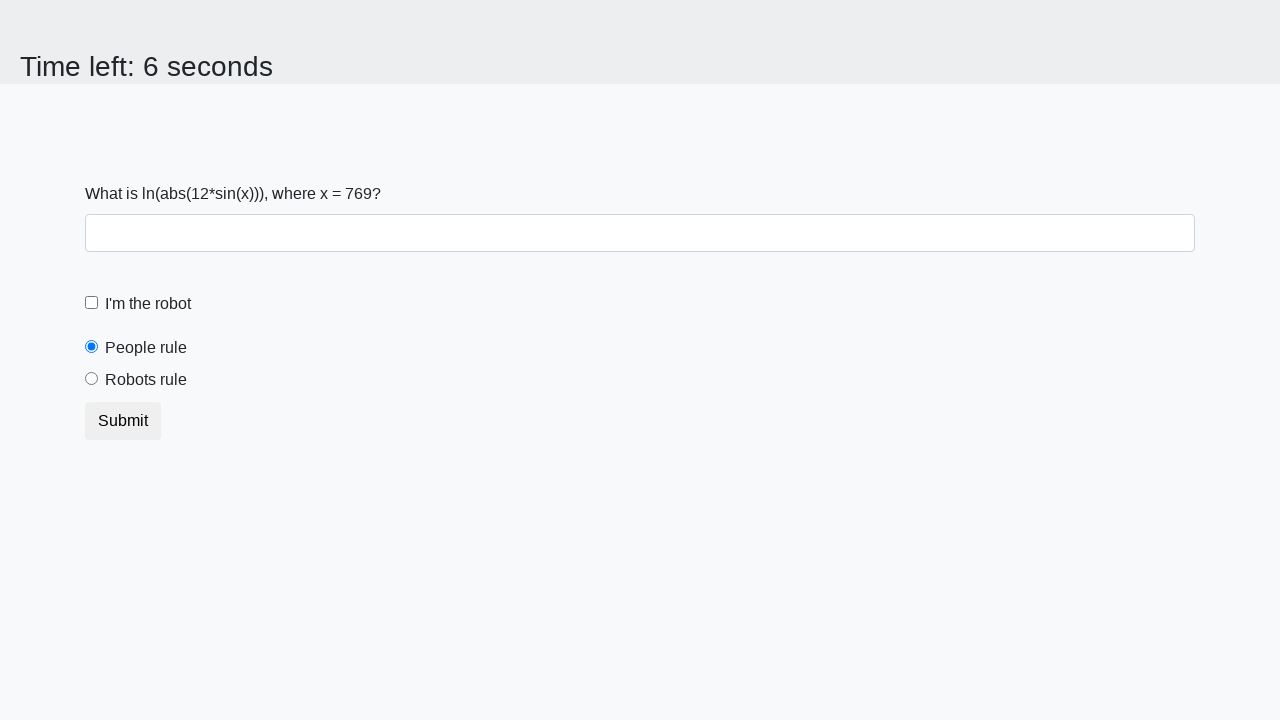

Located 'Robots rule' radio button element
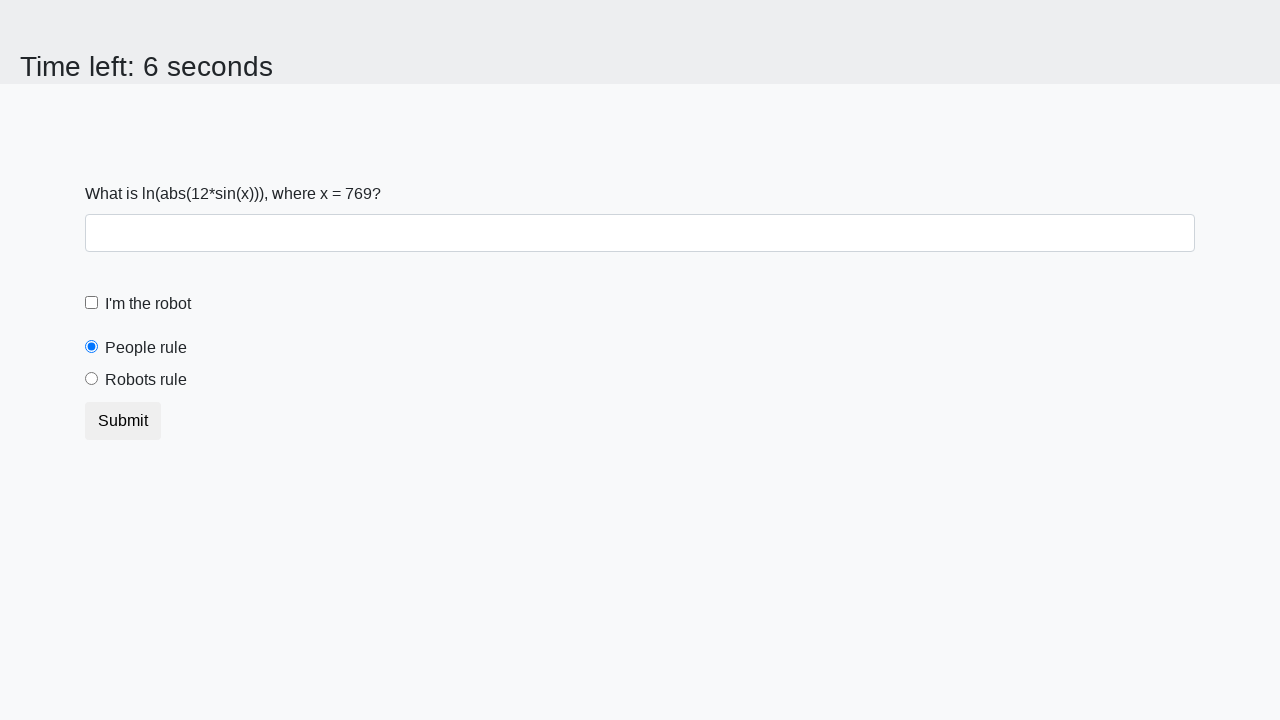

Retrieved 'checked' attribute from robotsRule radio button
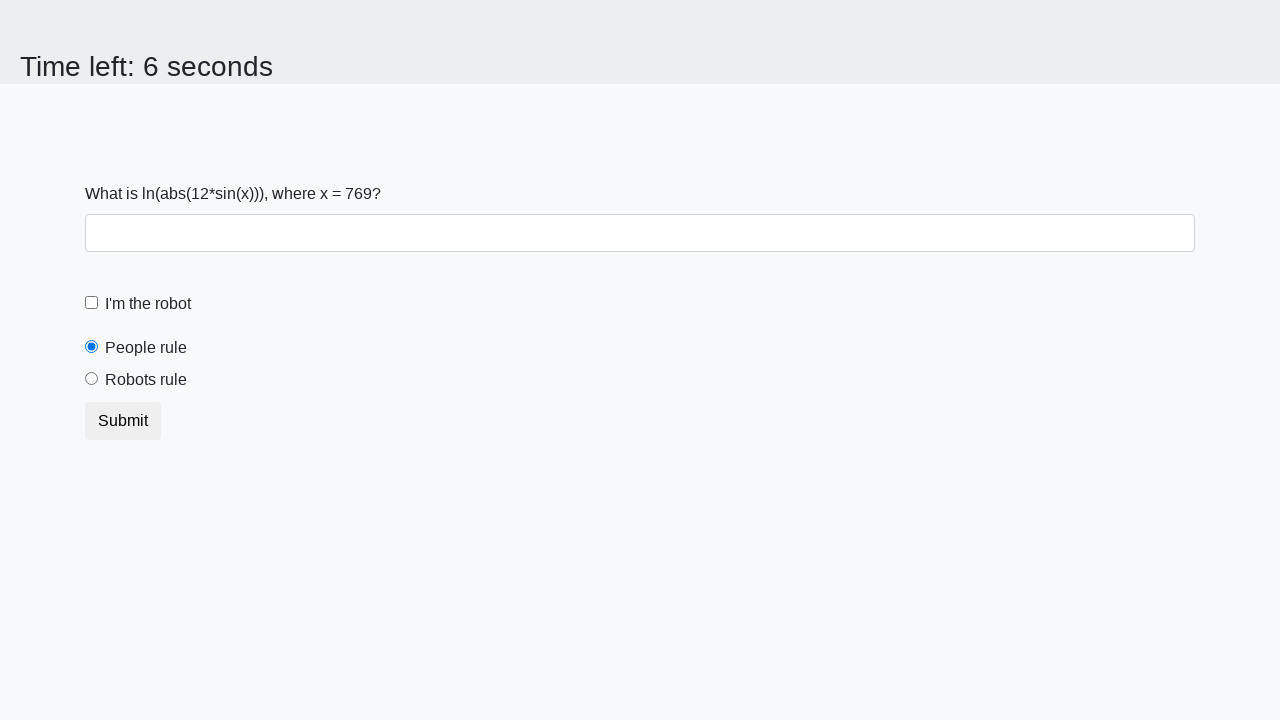

Verified robotsRule radio button is not checked by default
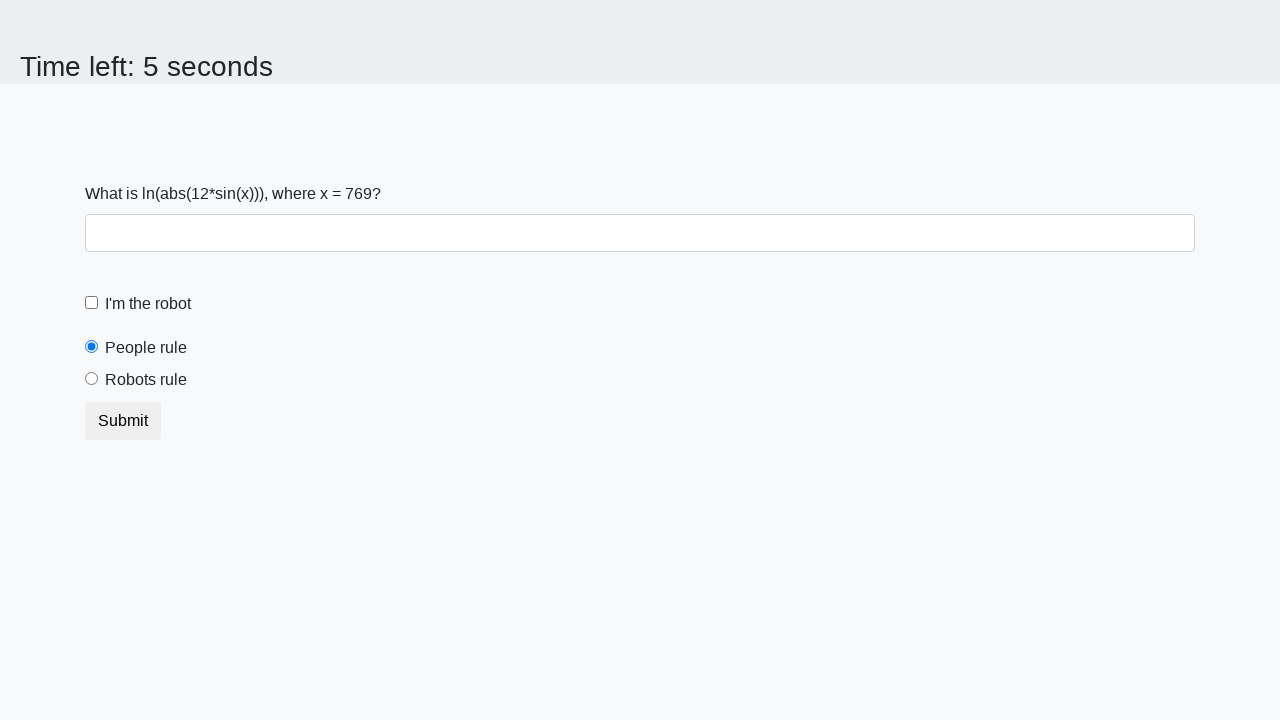

Located submit button element
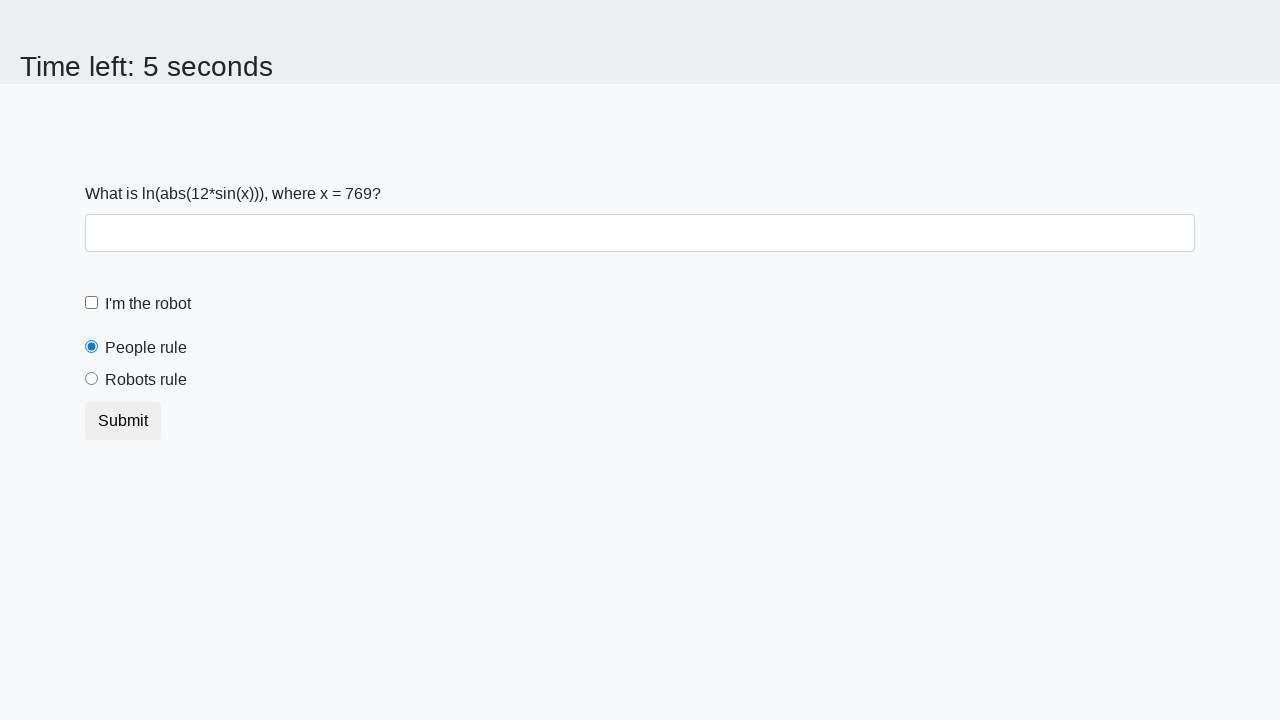

Retrieved 'disabled' attribute from submit button
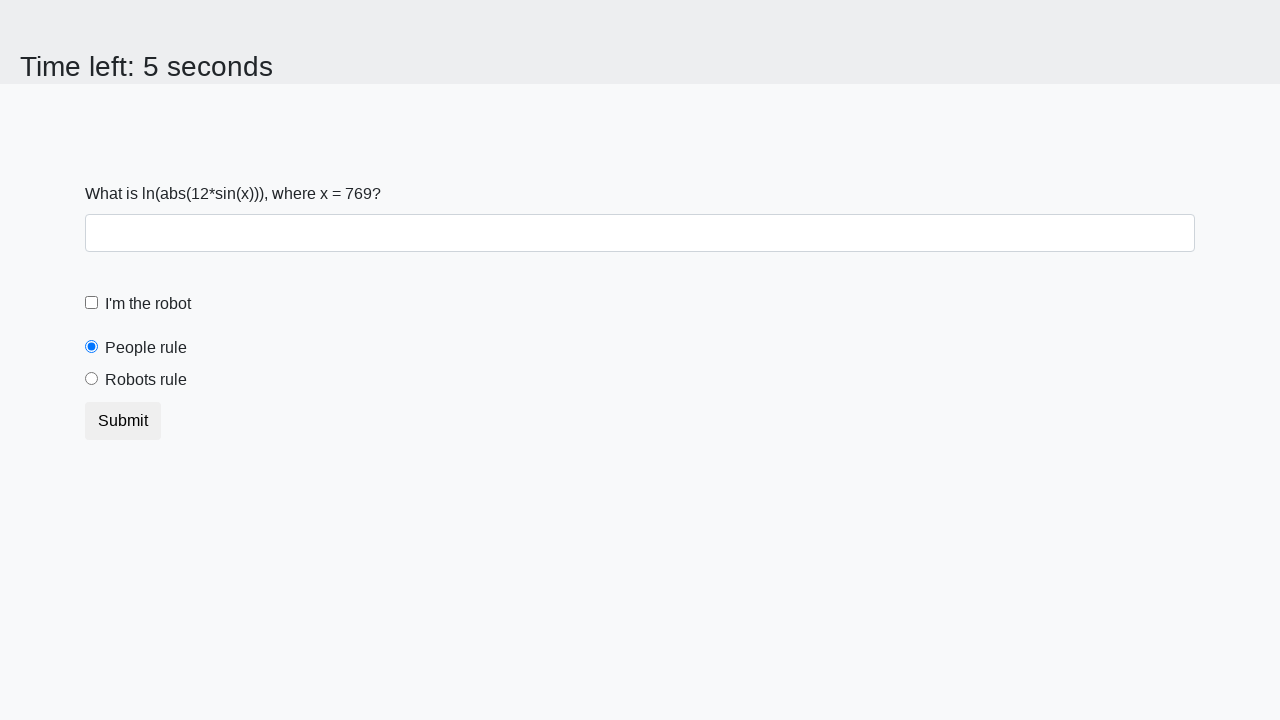

Verified submit button is not disabled initially
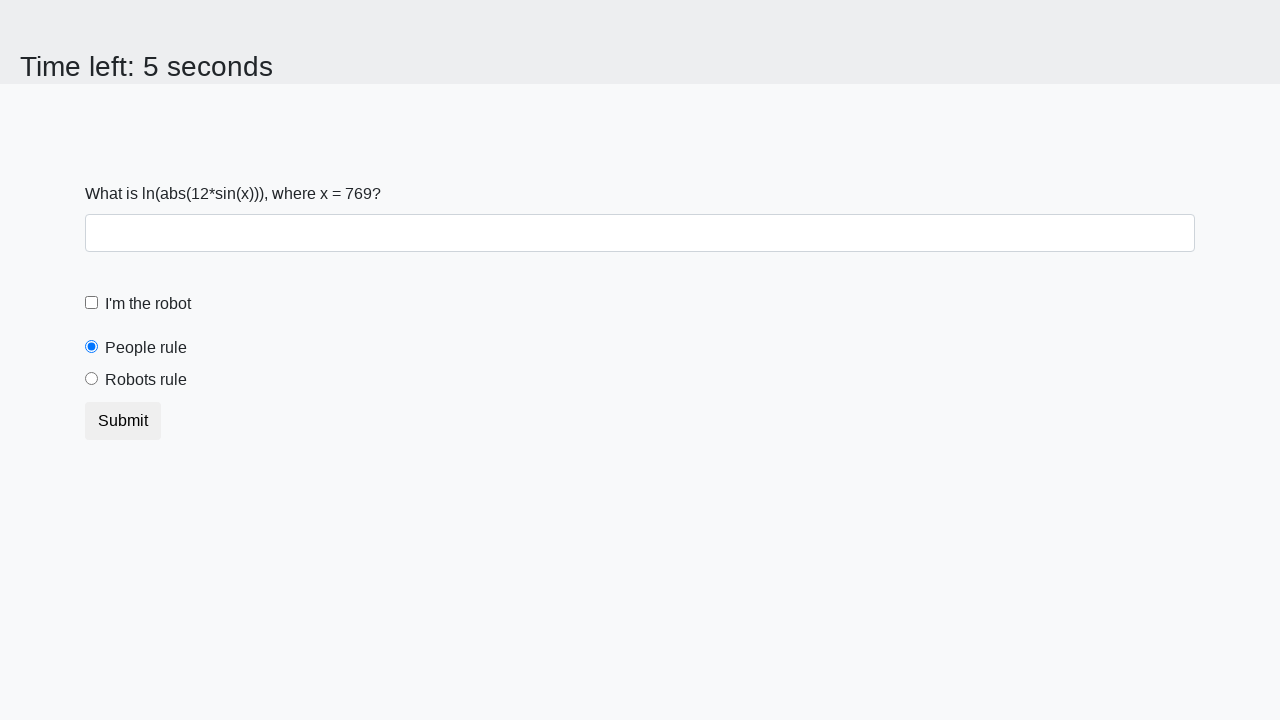

Waited 10 seconds for submit button state change
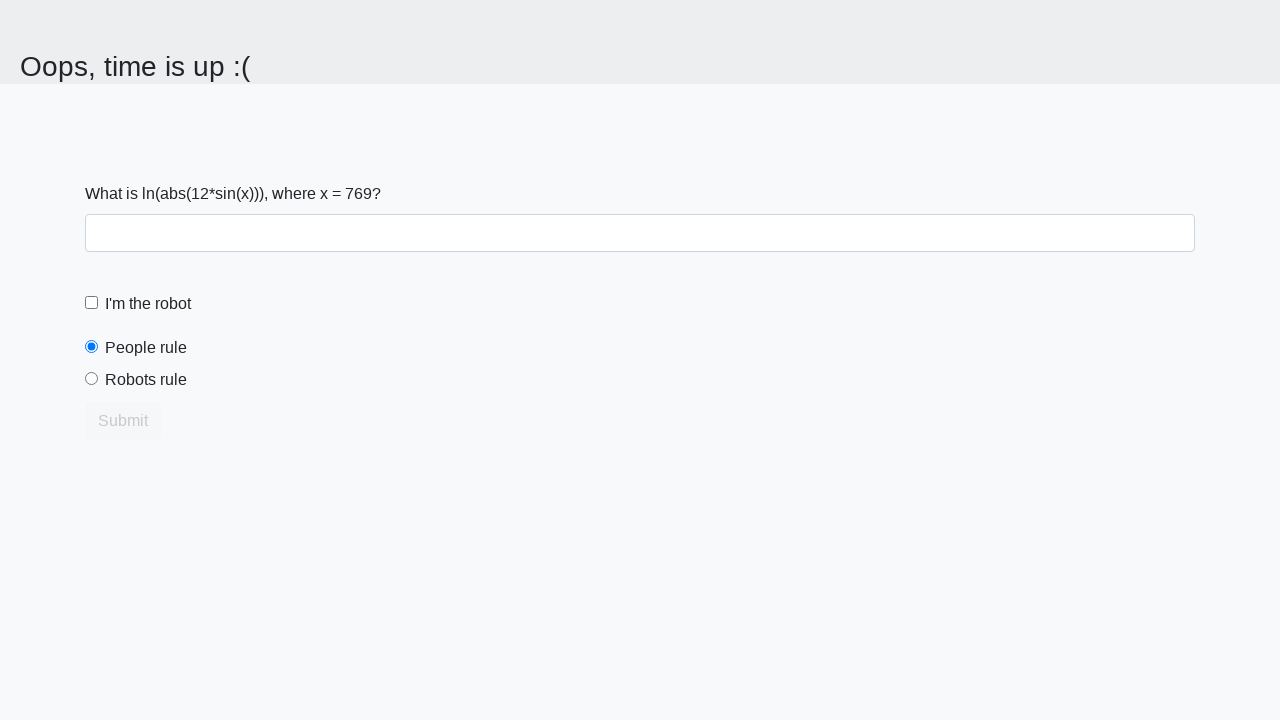

Retrieved 'disabled' attribute from submit button after 10 seconds
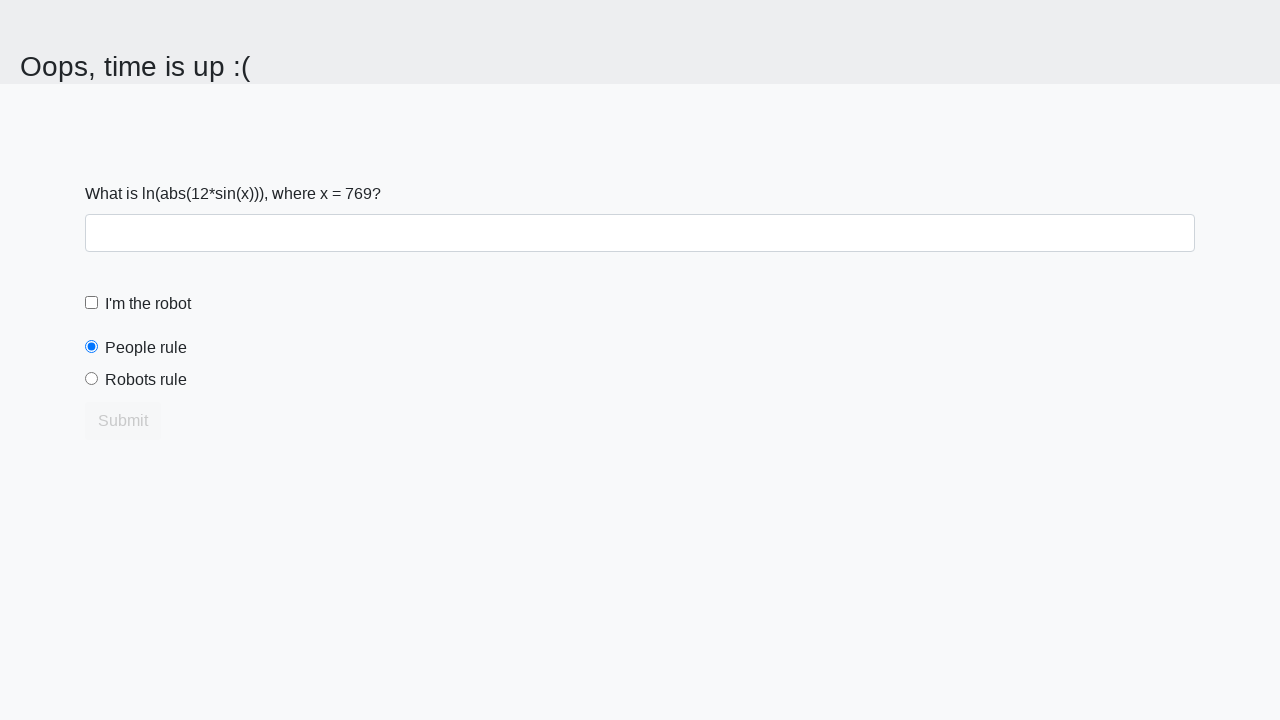

Verified submit button is disabled after 10 seconds
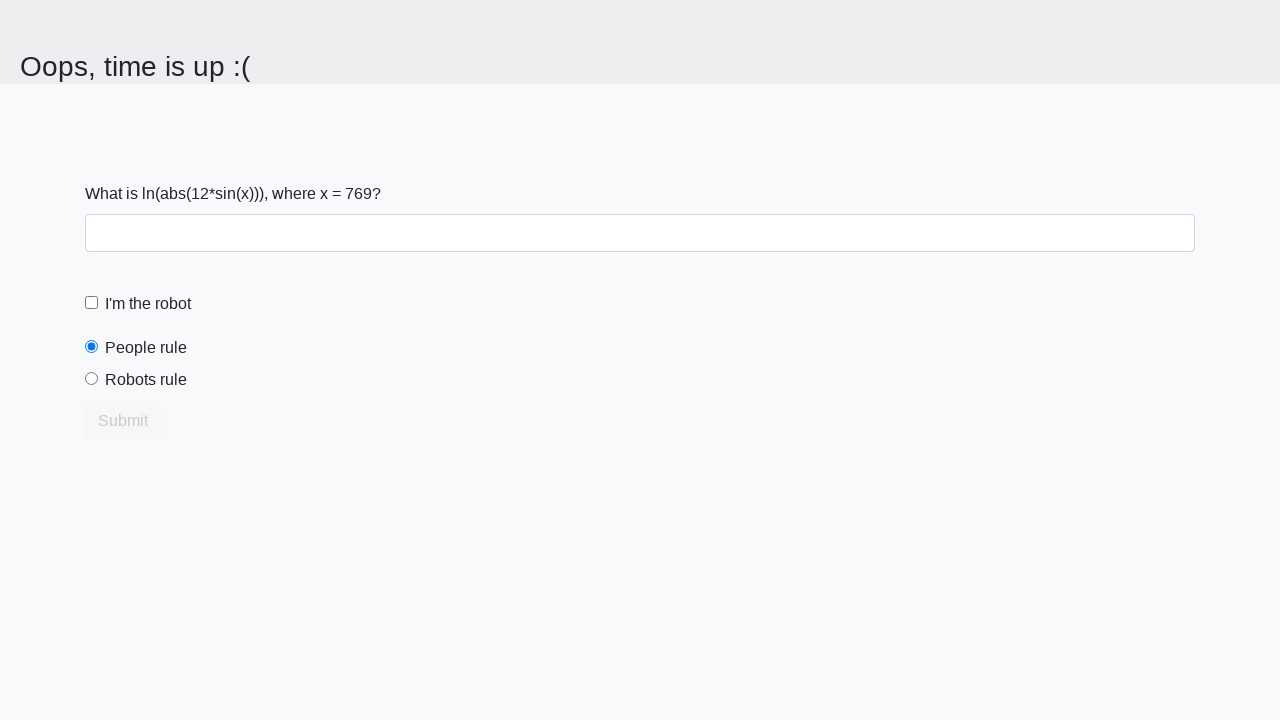

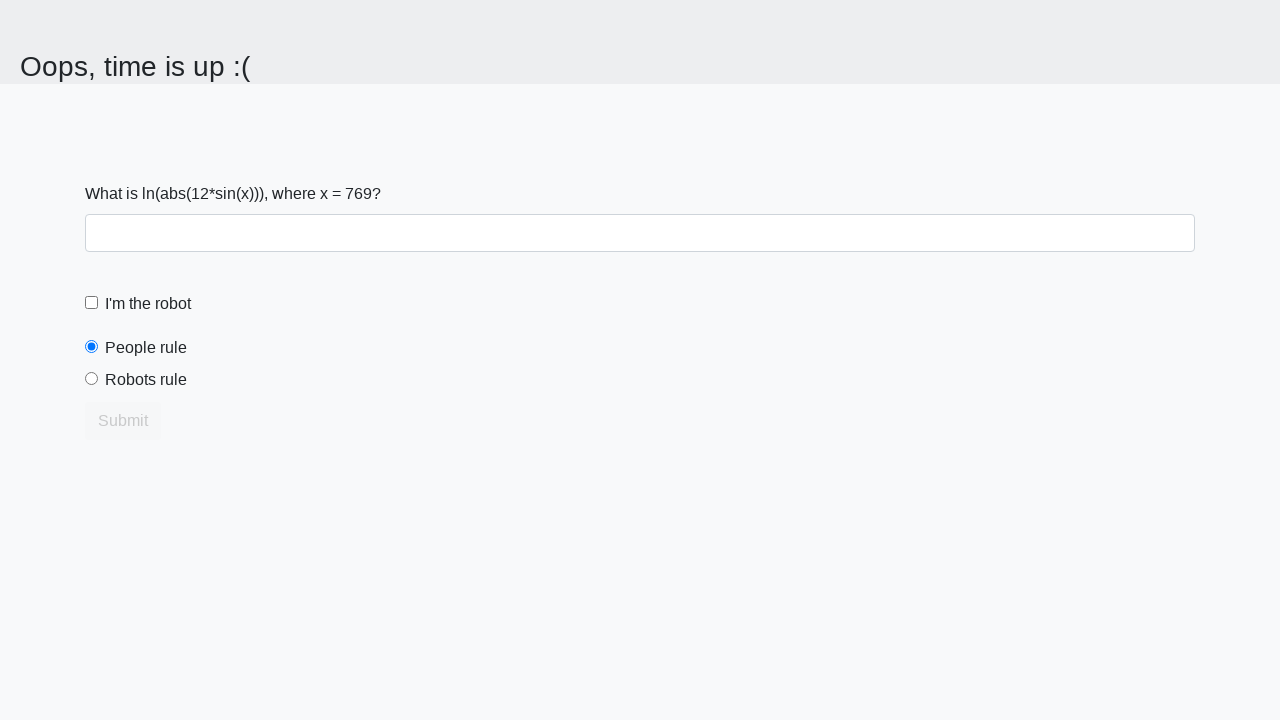